Tests JavaScript alert popup handling by triggering an alert and accepting it

Starting URL: https://www.hyrtutorials.com/p/alertsdemo.html

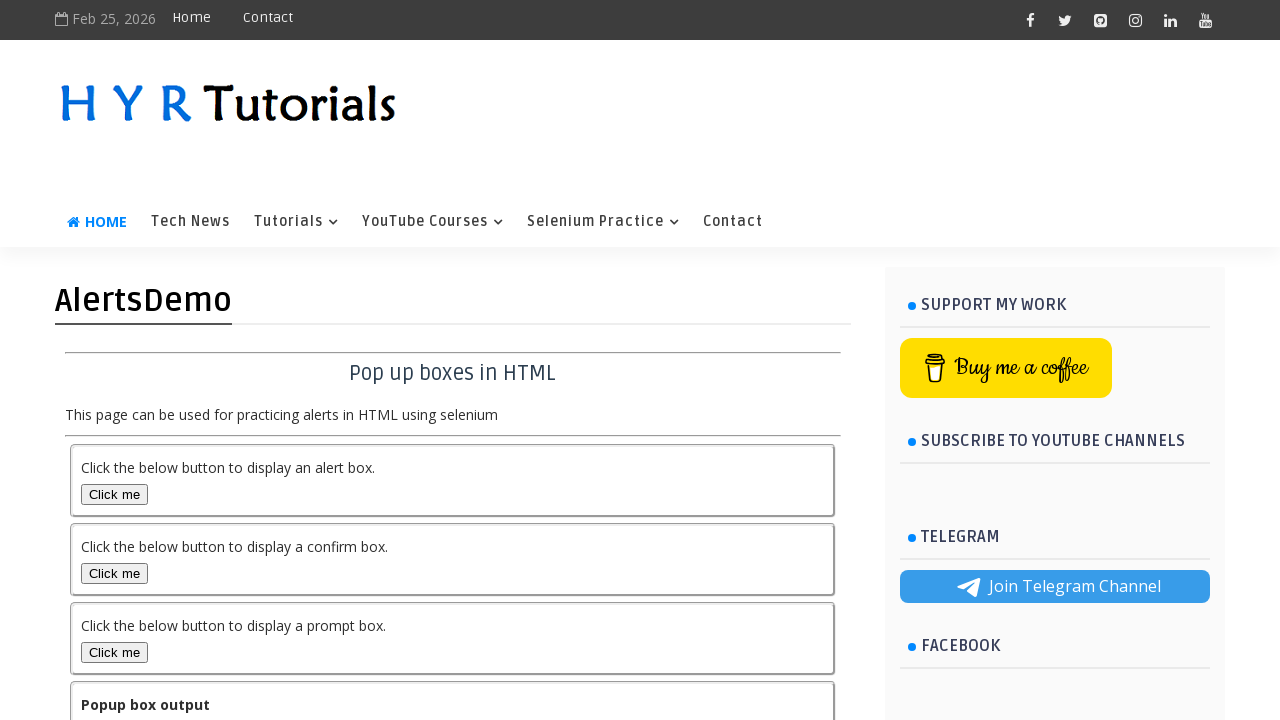

Clicked the alert button to trigger JavaScript alert at (114, 494) on #alertBox
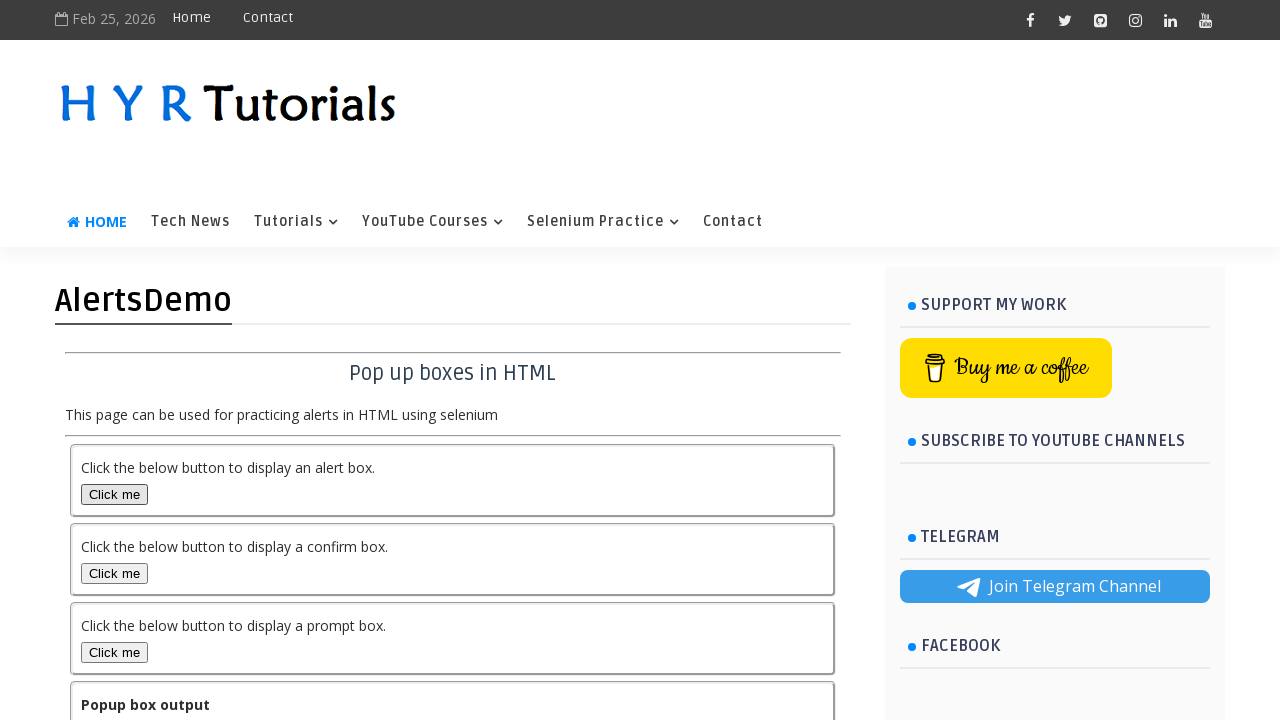

Set up dialog handler to accept alert popup
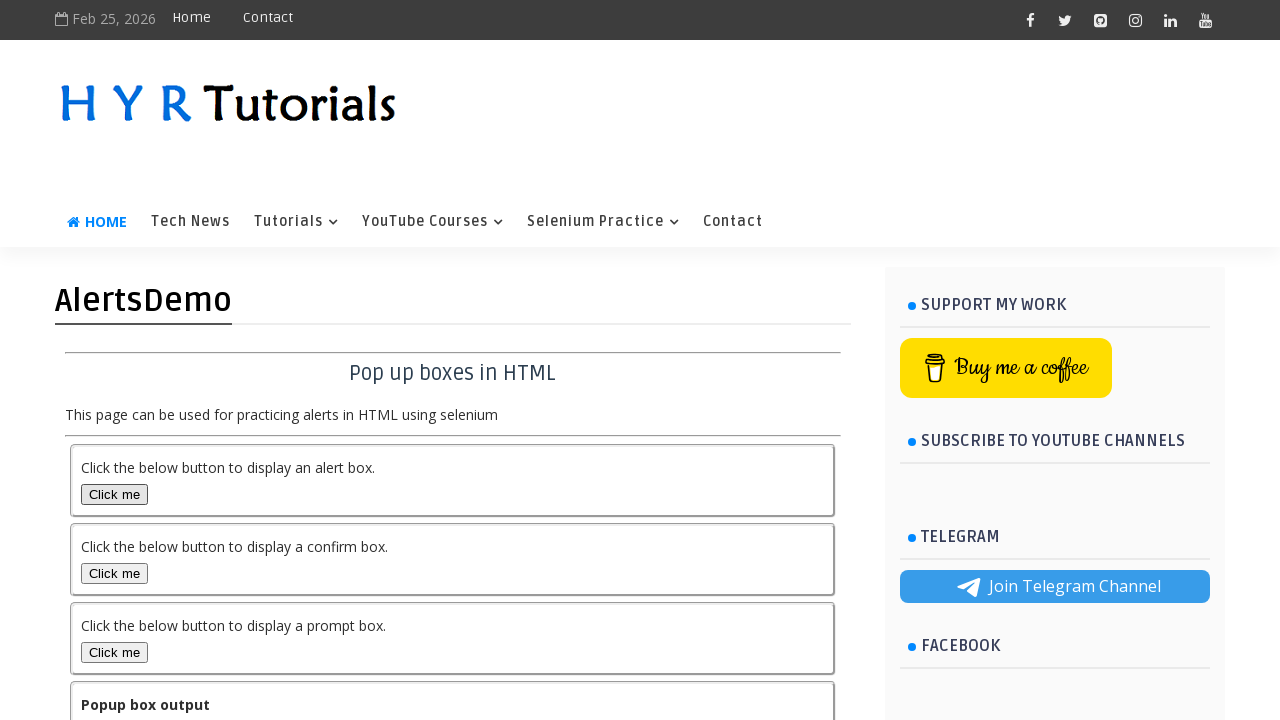

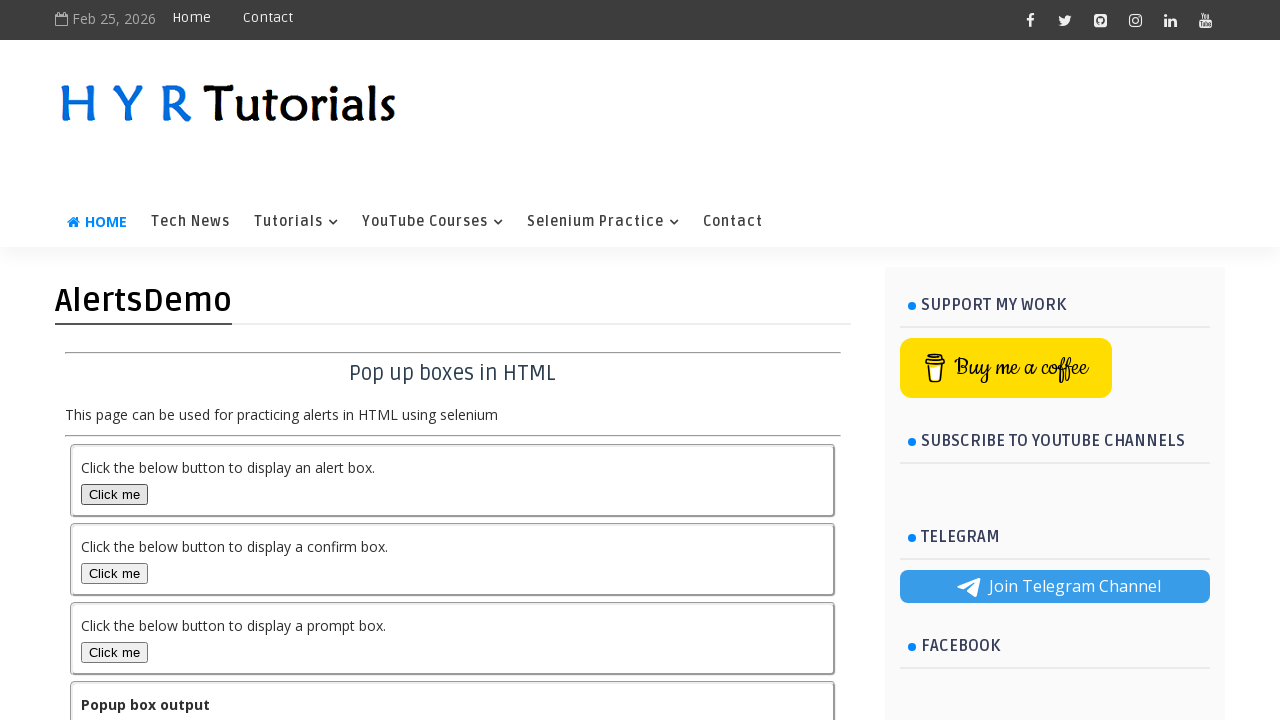